Tests checkbox interactions by selecting the first checkbox and deselecting the second

Starting URL: http://the-internet.herokuapp.com/checkboxes

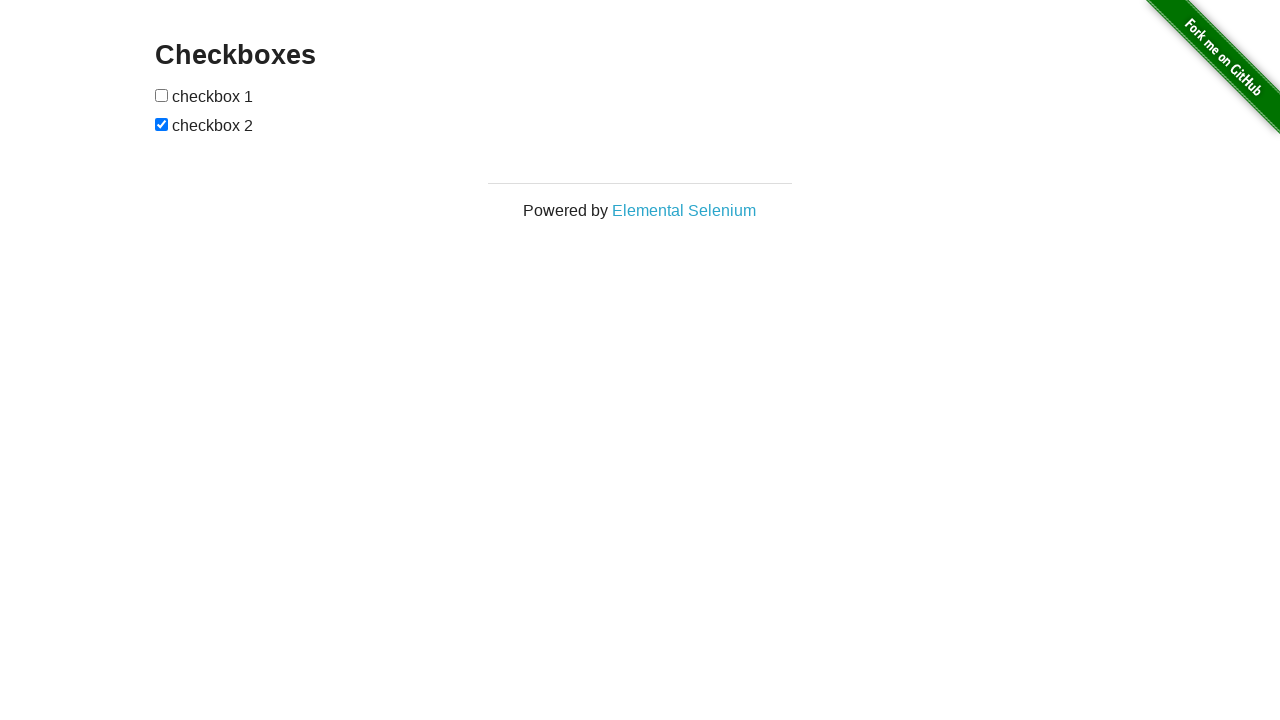

Clicked first checkbox to select it at (162, 95) on input:nth-of-type(1)
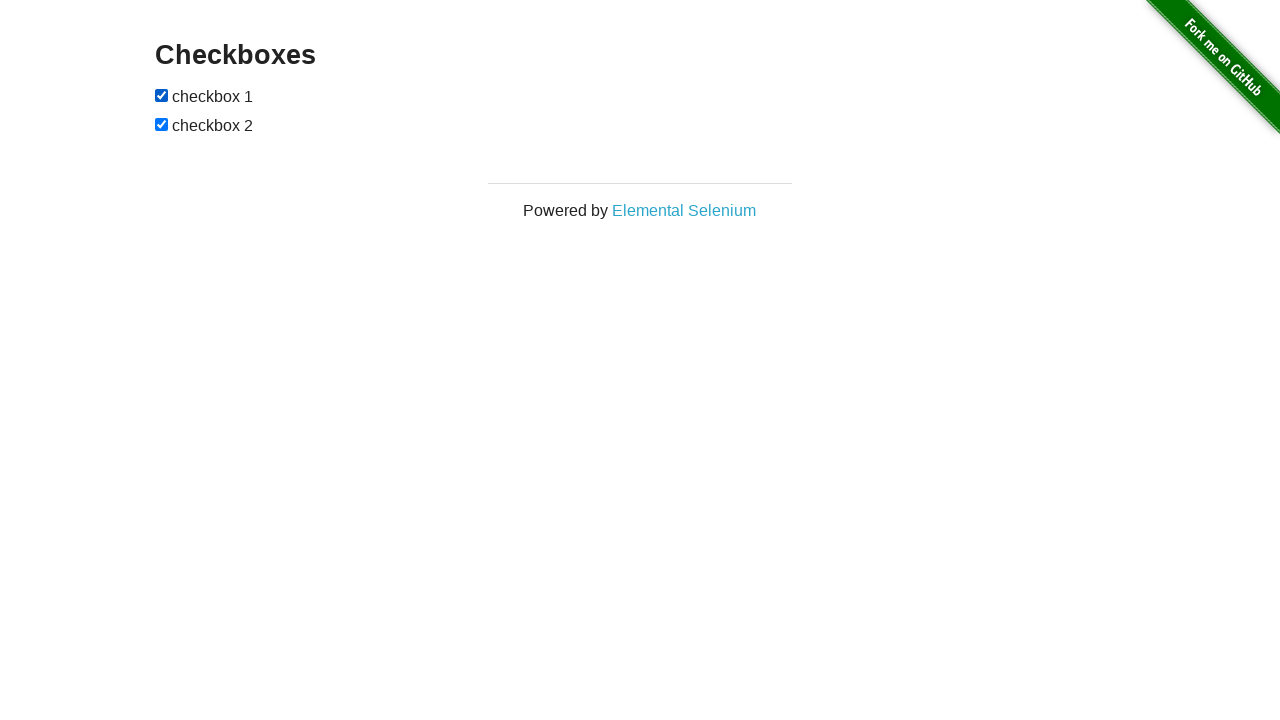

Clicked second checkbox to deselect it at (162, 124) on input:nth-of-type(2)
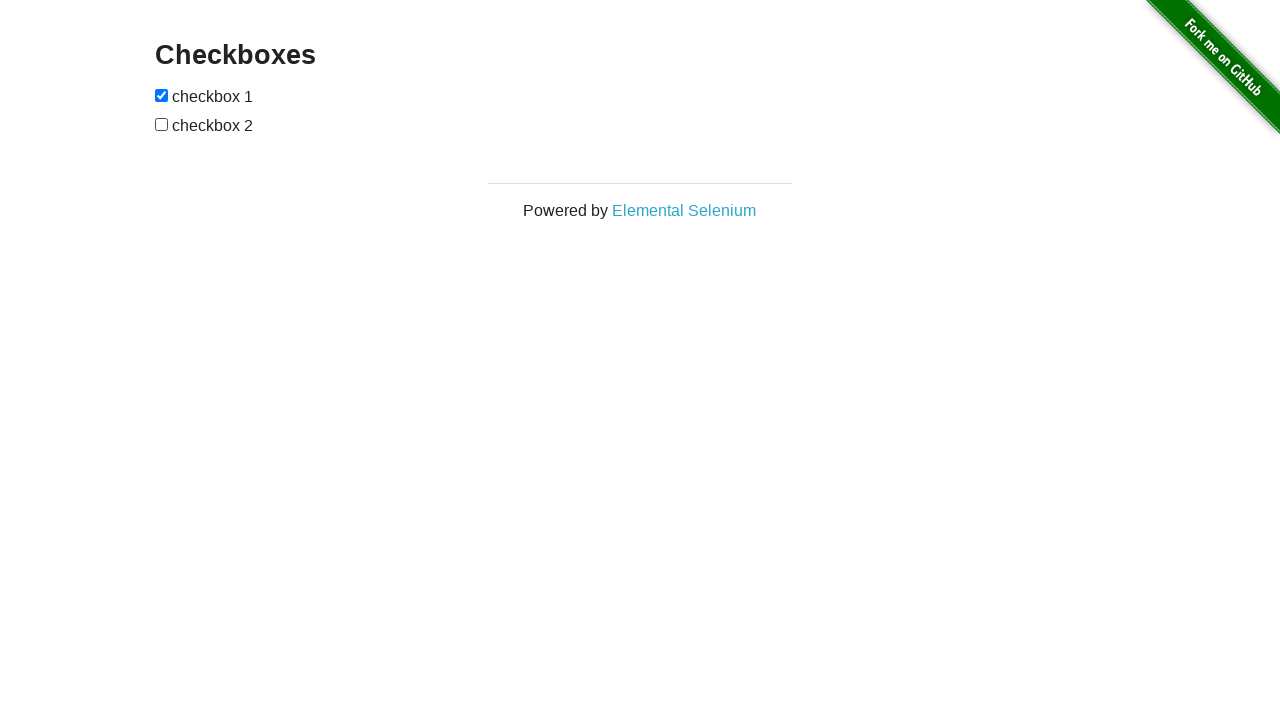

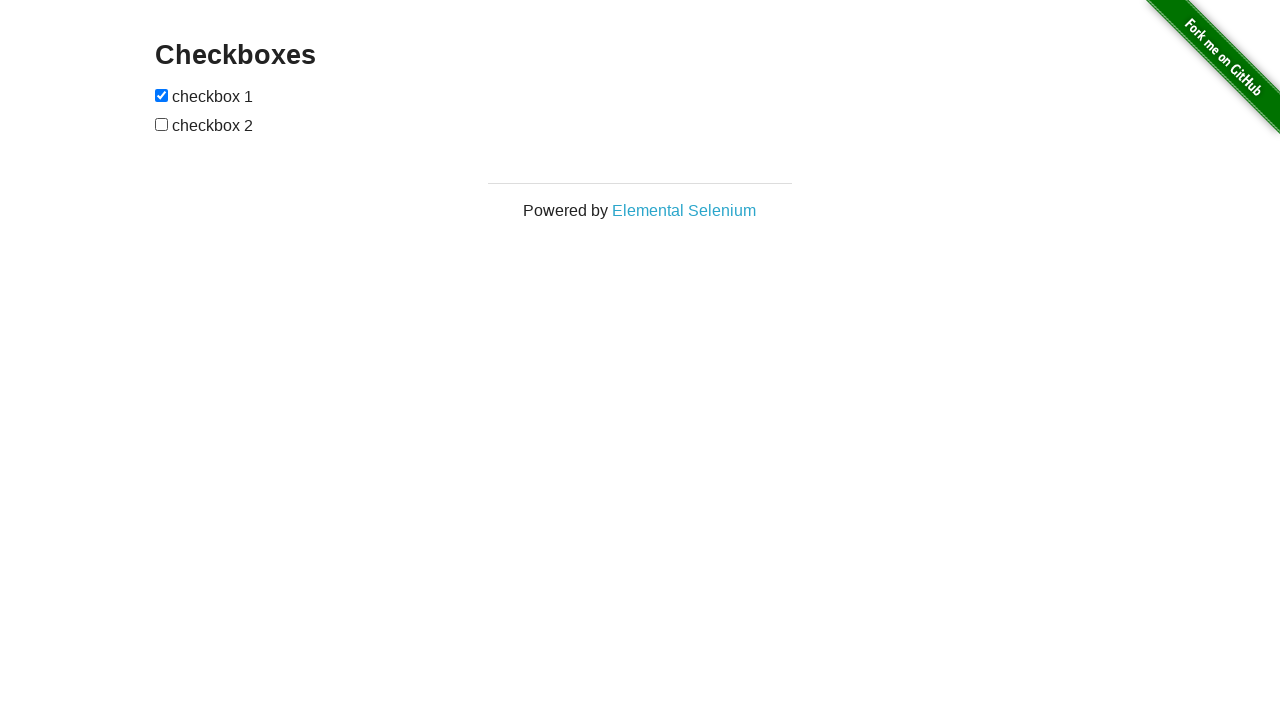